Tests A/B testing opt-out functionality by loading the page, verifying the initial A/B test variant, adding an opt-out cookie, refreshing, and confirming the page shows the non-A/B test version.

Starting URL: http://the-internet.herokuapp.com/abtest

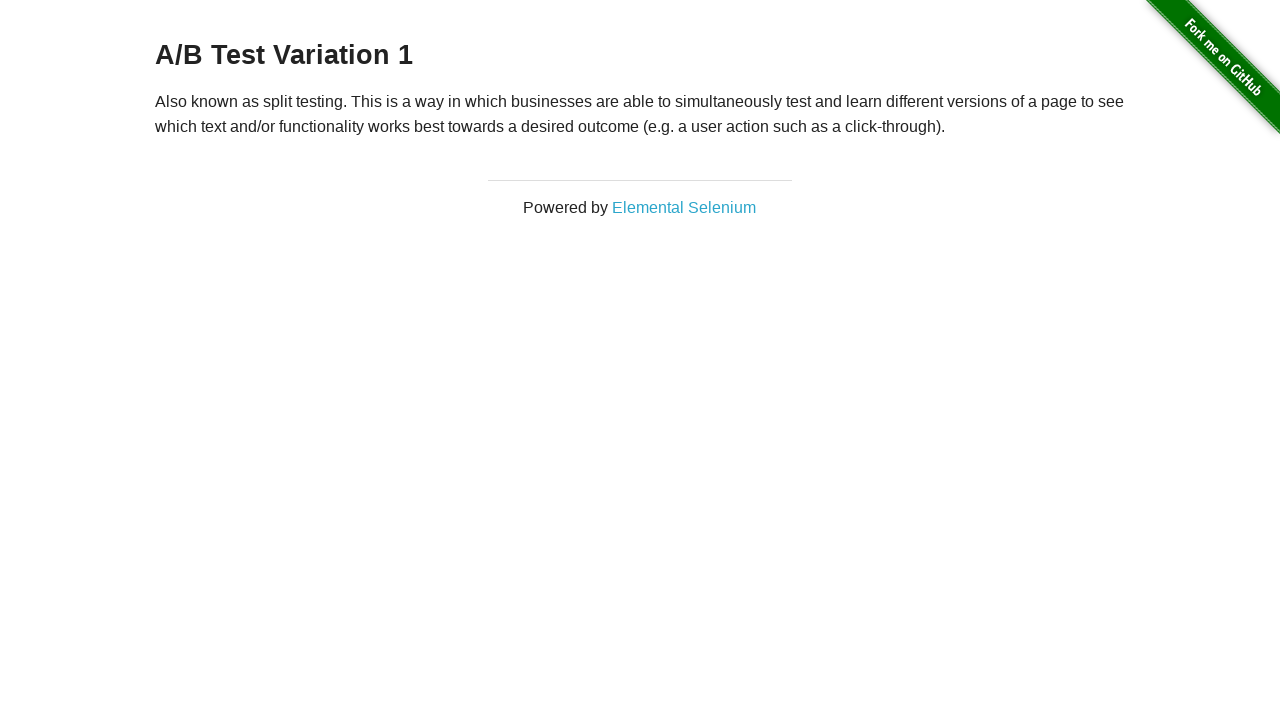

Navigated to A/B test page
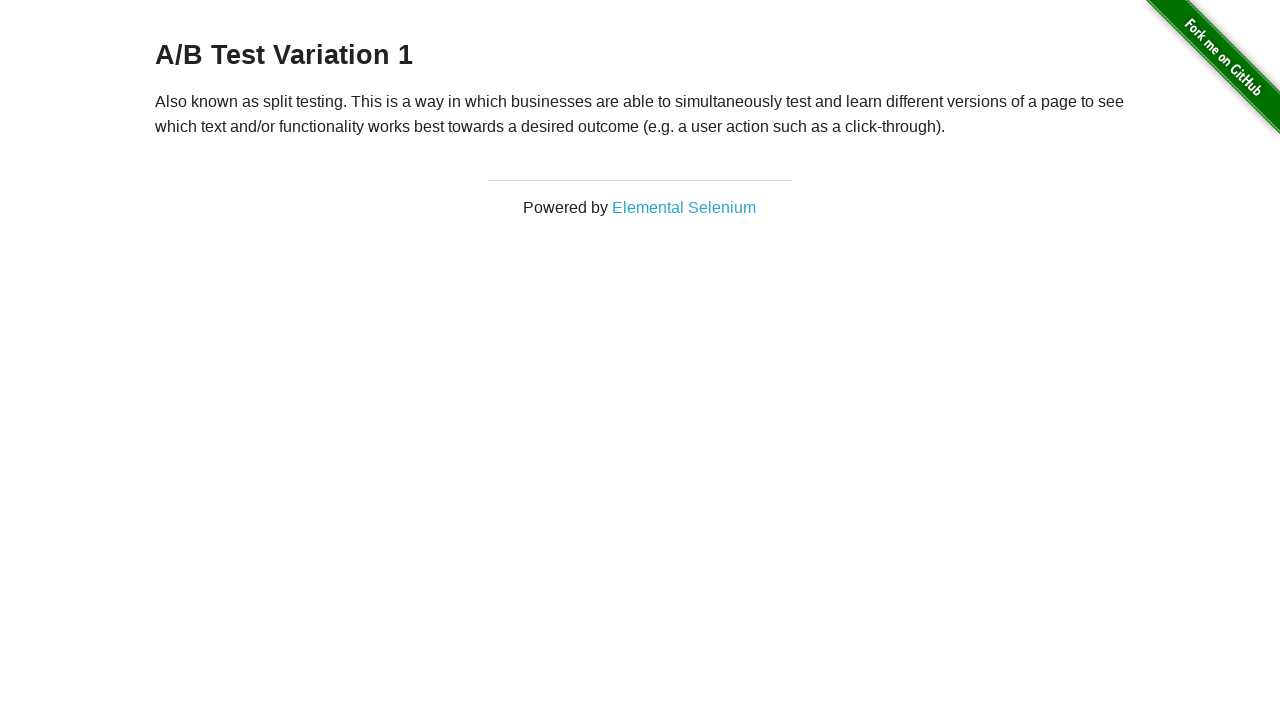

Located heading element
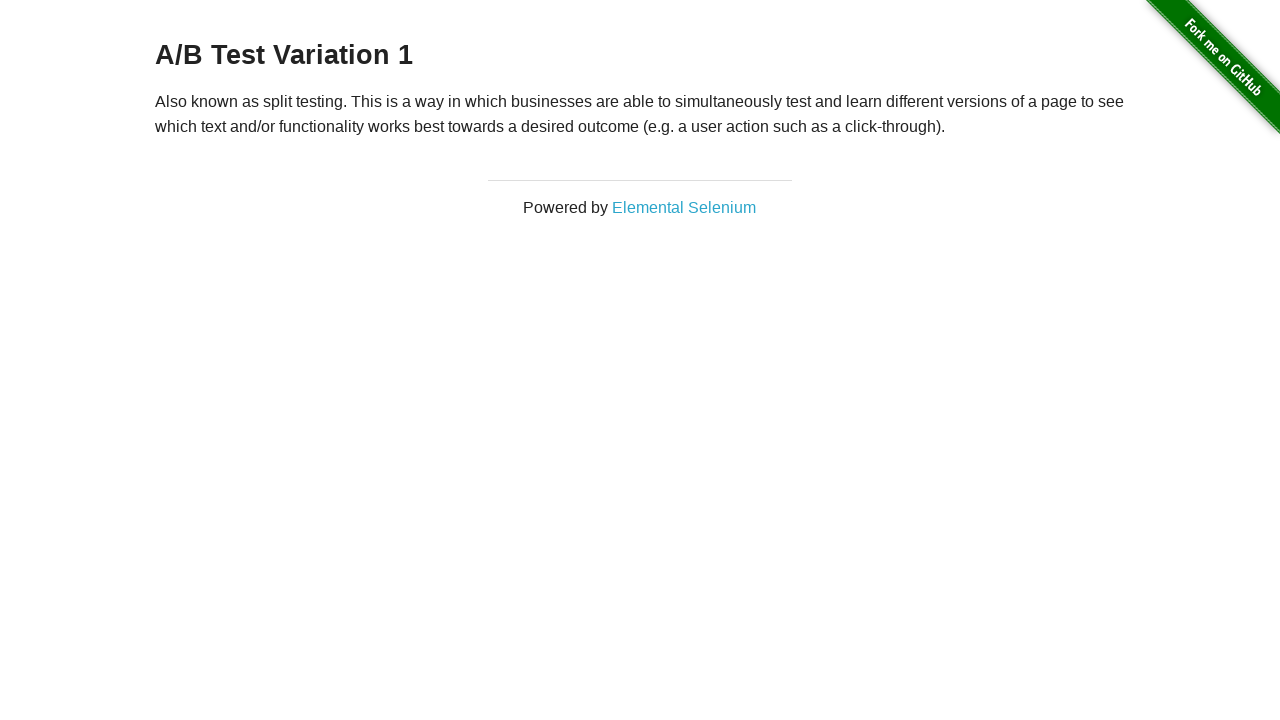

Retrieved heading text: A/B Test Variation 1
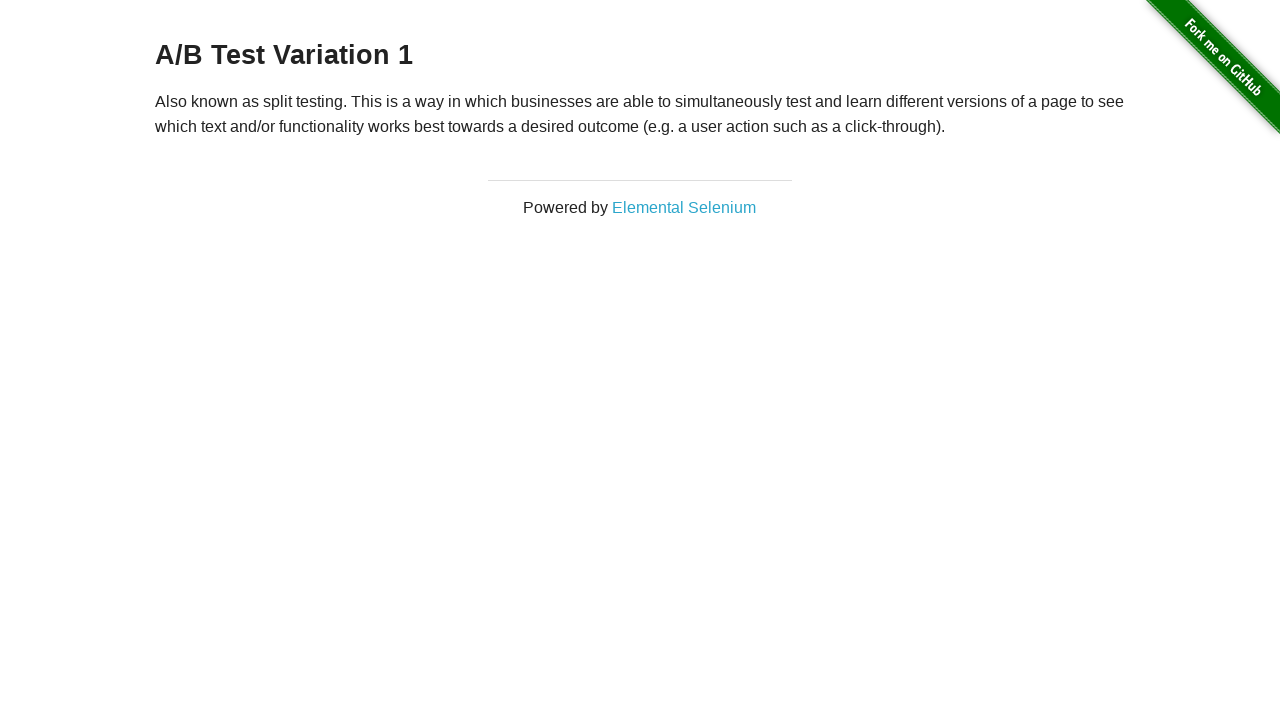

Verified page is showing an A/B test variant
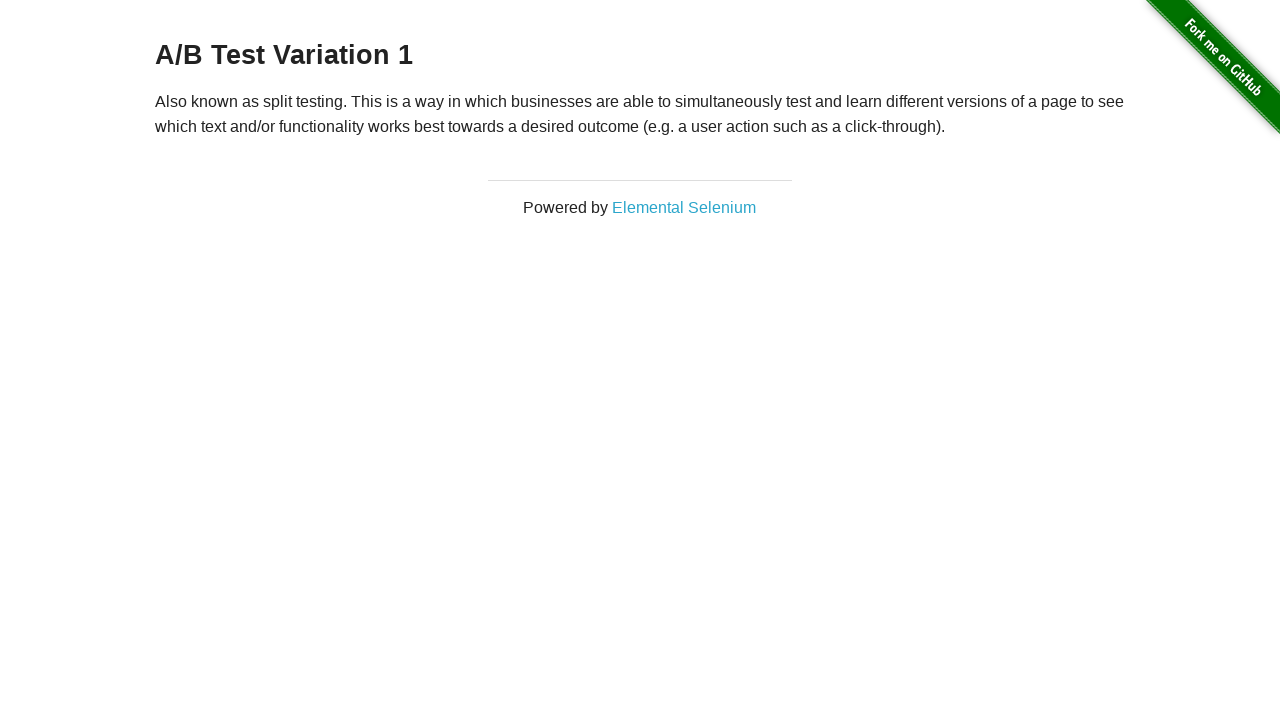

Added optimizelyOptOut cookie to opt out of A/B test
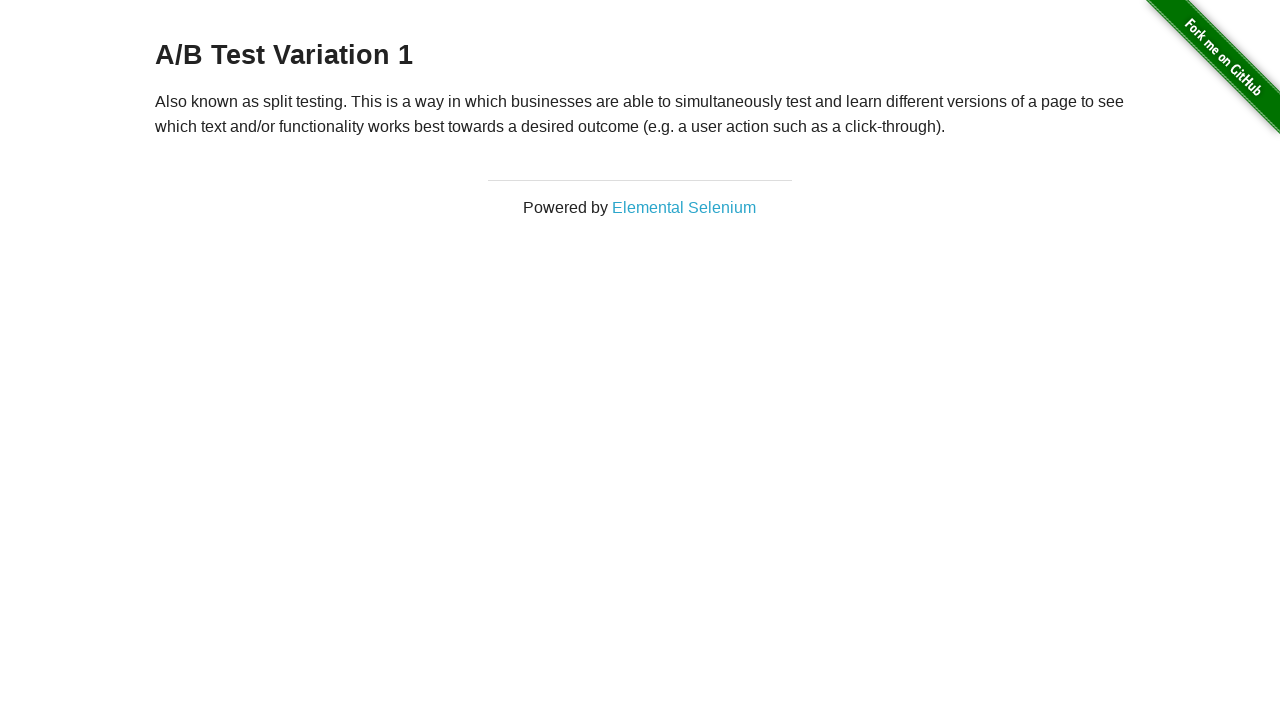

Reloaded page after adding opt-out cookie
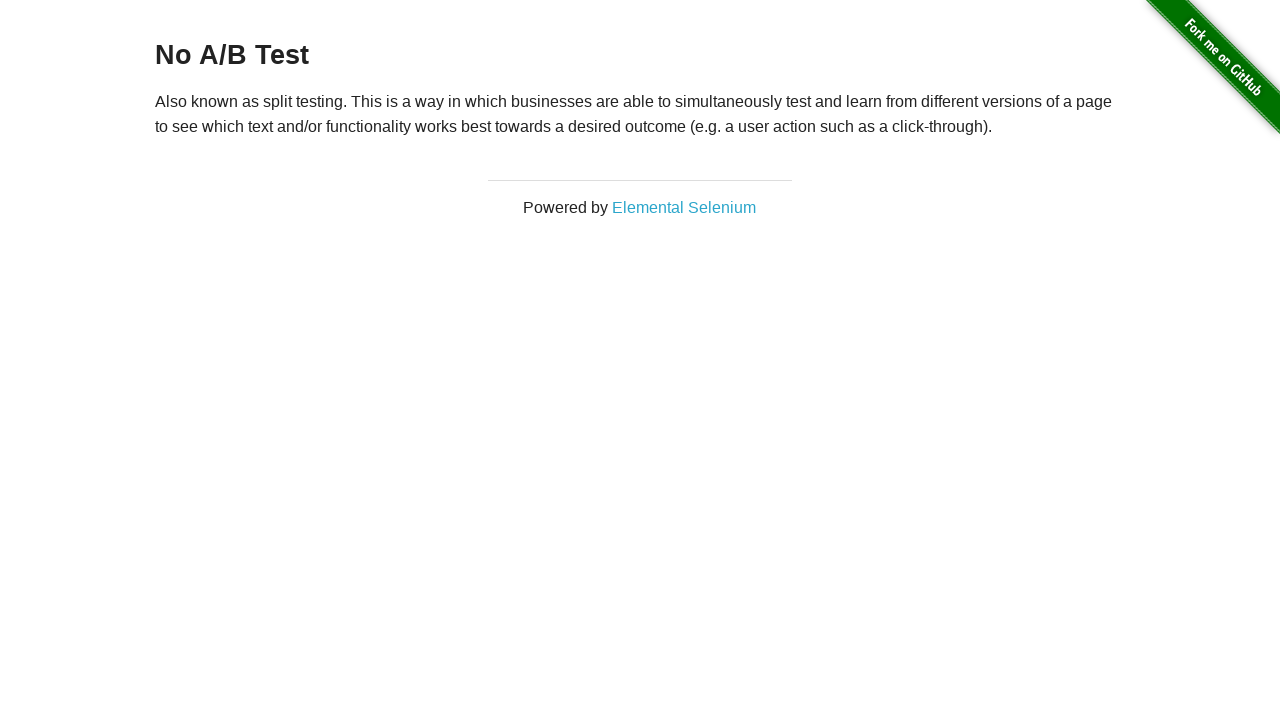

Retrieved heading text after reload: No A/B Test
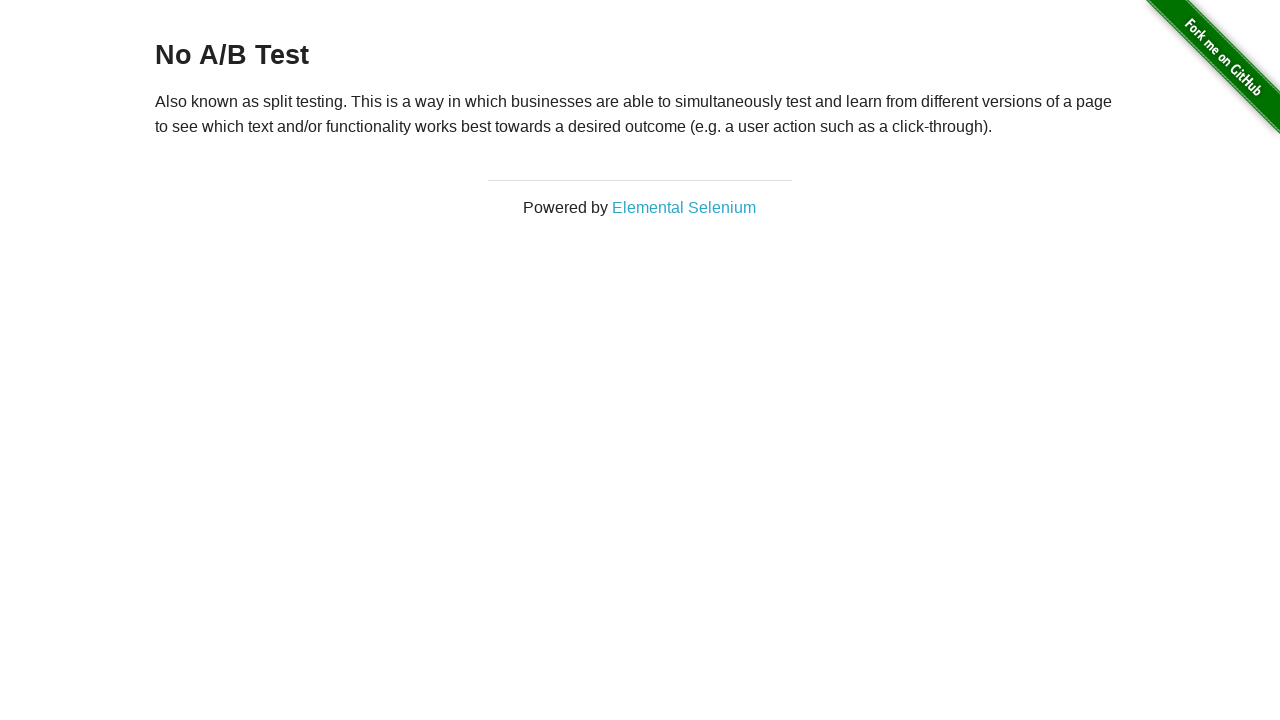

Verified page now shows 'No A/B Test' - opt-out successful
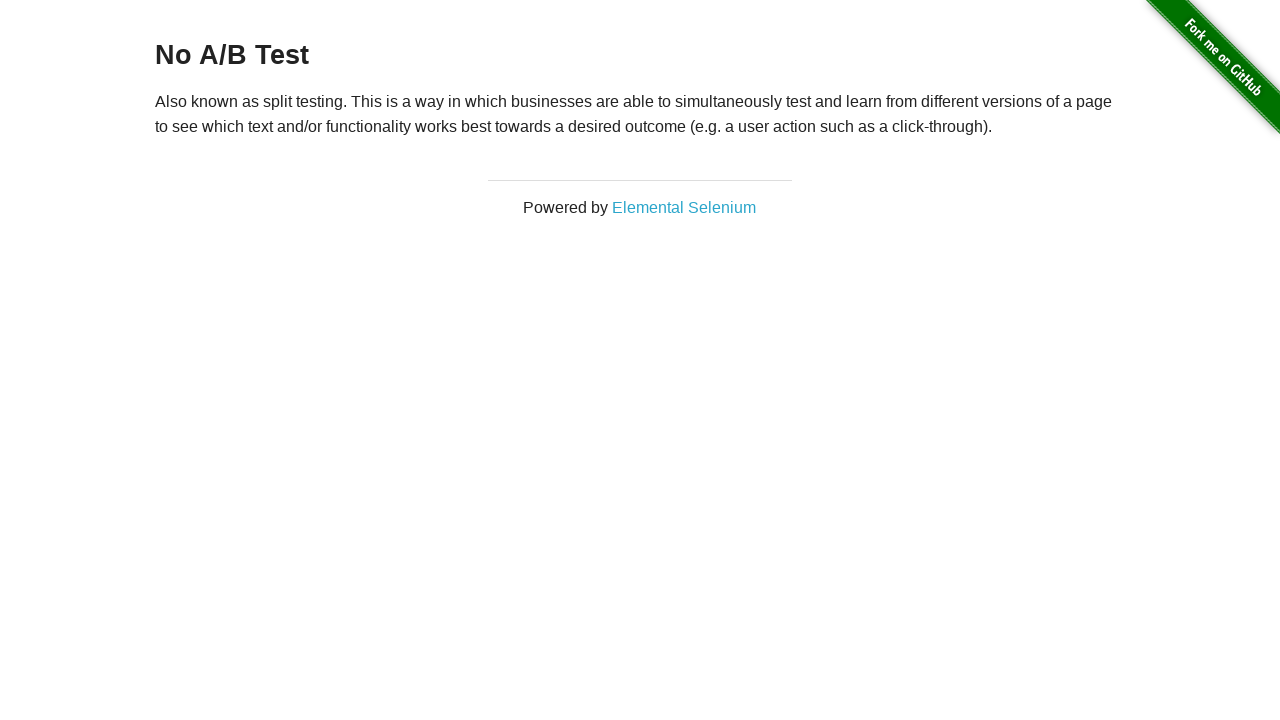

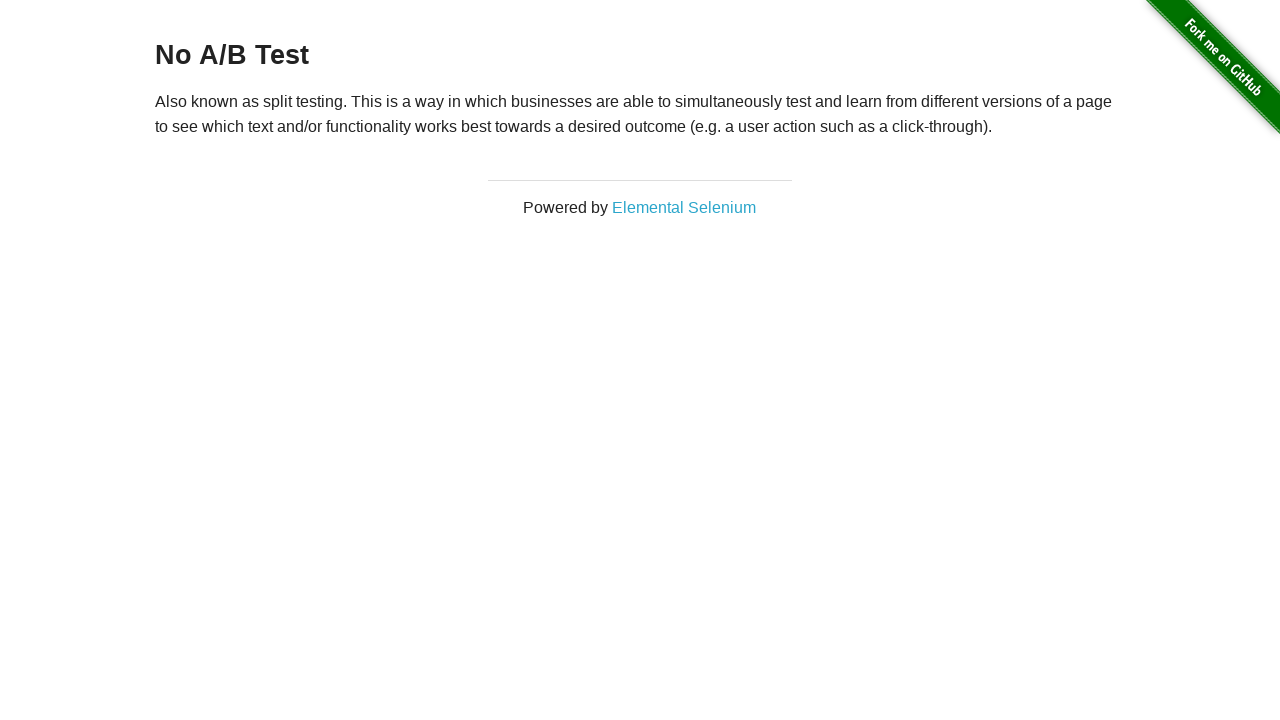